Tests single dropdown selection by selecting the first option by index

Starting URL: https://www.lambdatest.com/selenium-playground/select-dropdown-demo

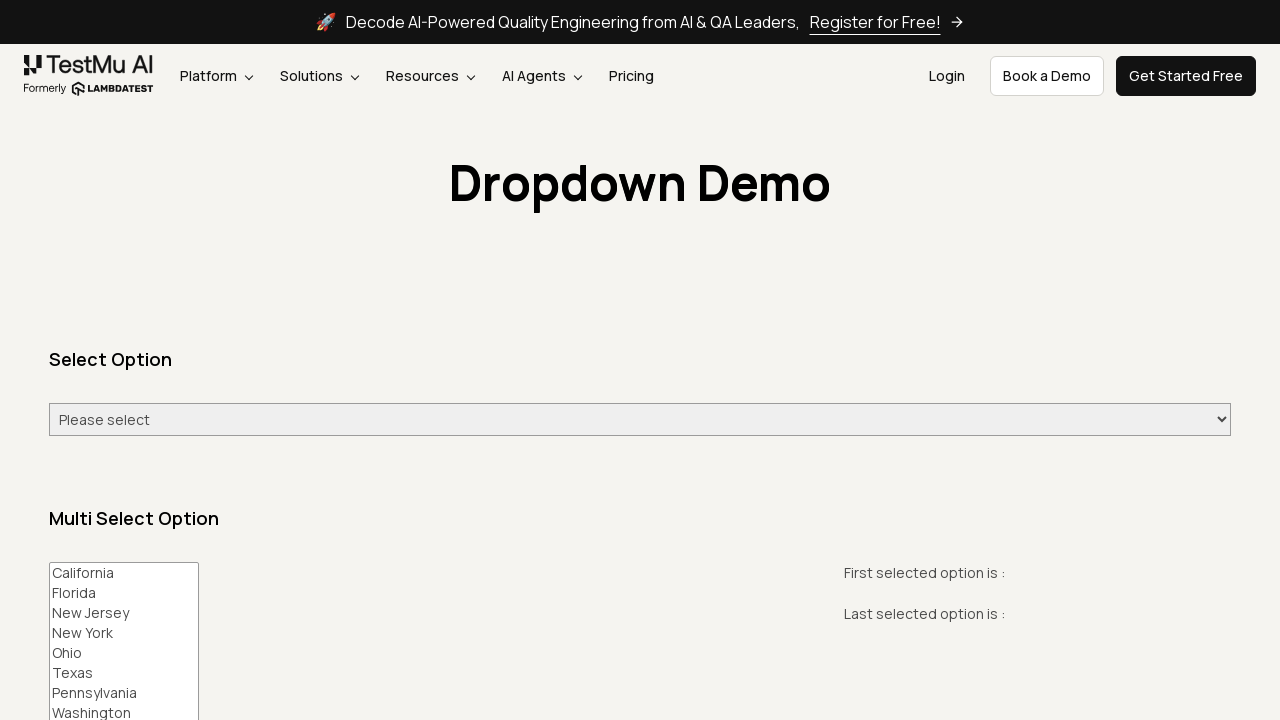

Navigated to select dropdown demo page
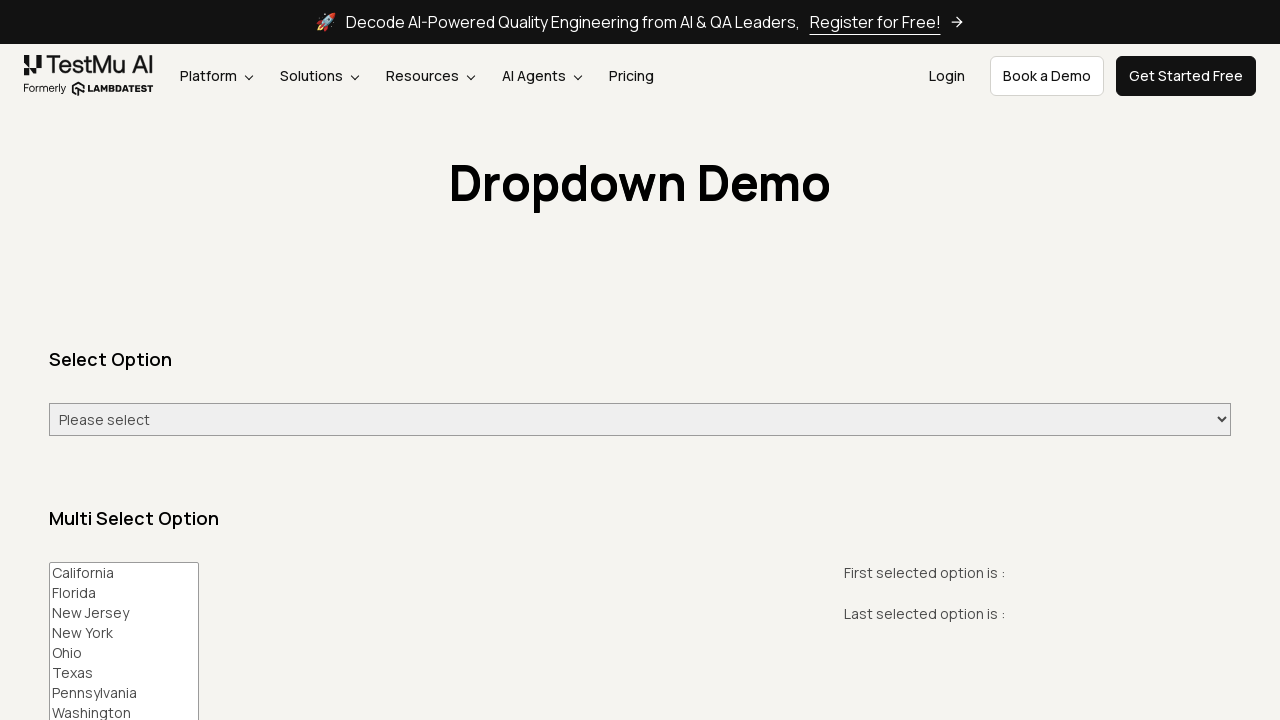

Selected first option by index from dropdown on #select-demo
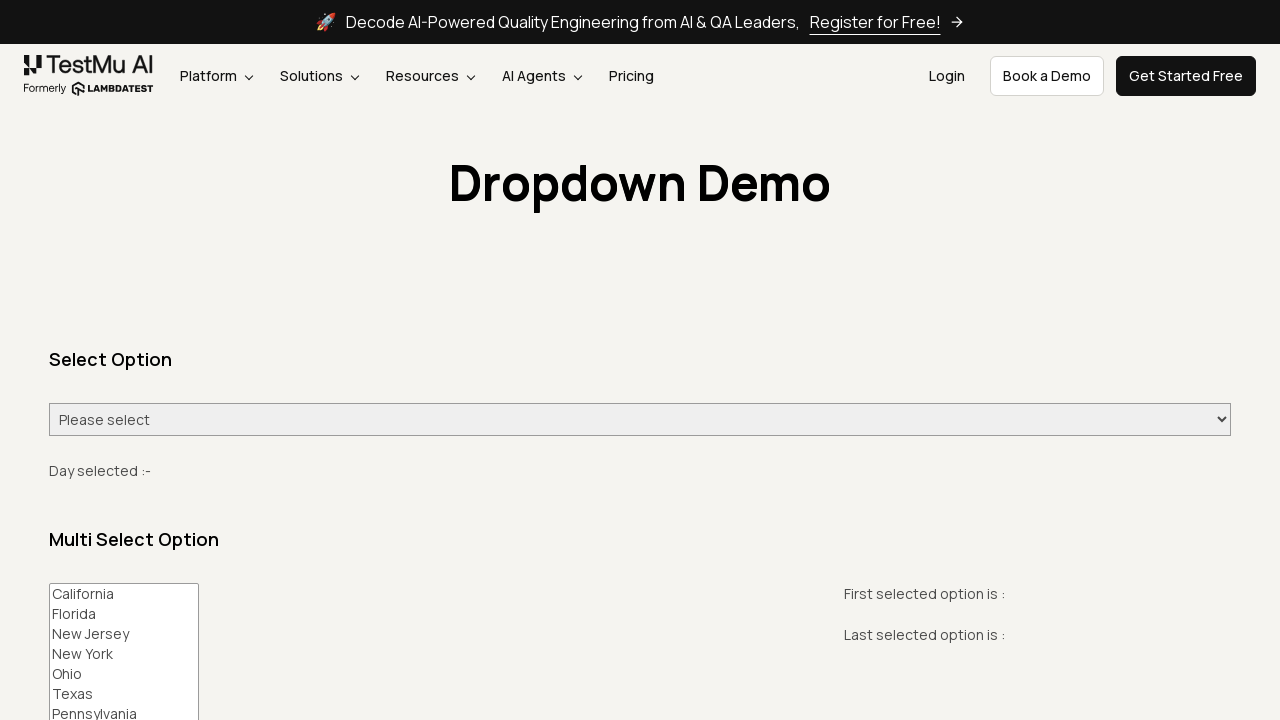

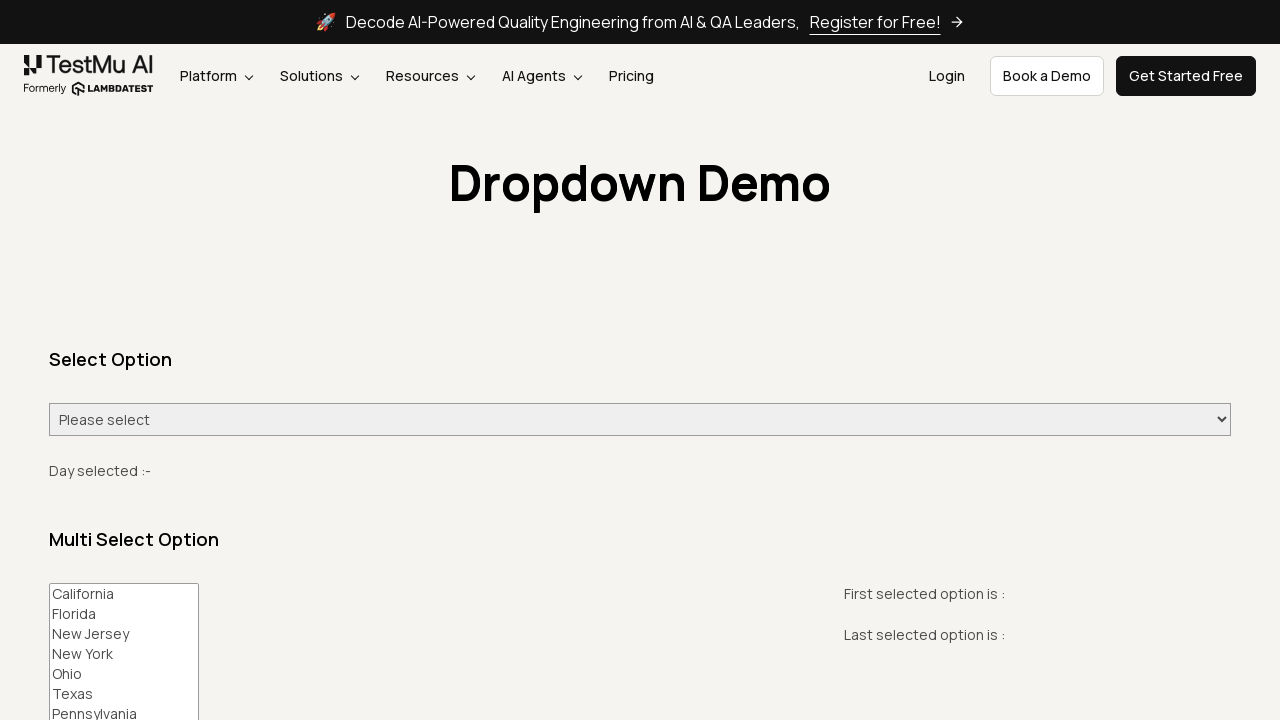